Tests registration form validation by submitting empty form and checking error messages

Starting URL: http://ts.red-promo.ru/

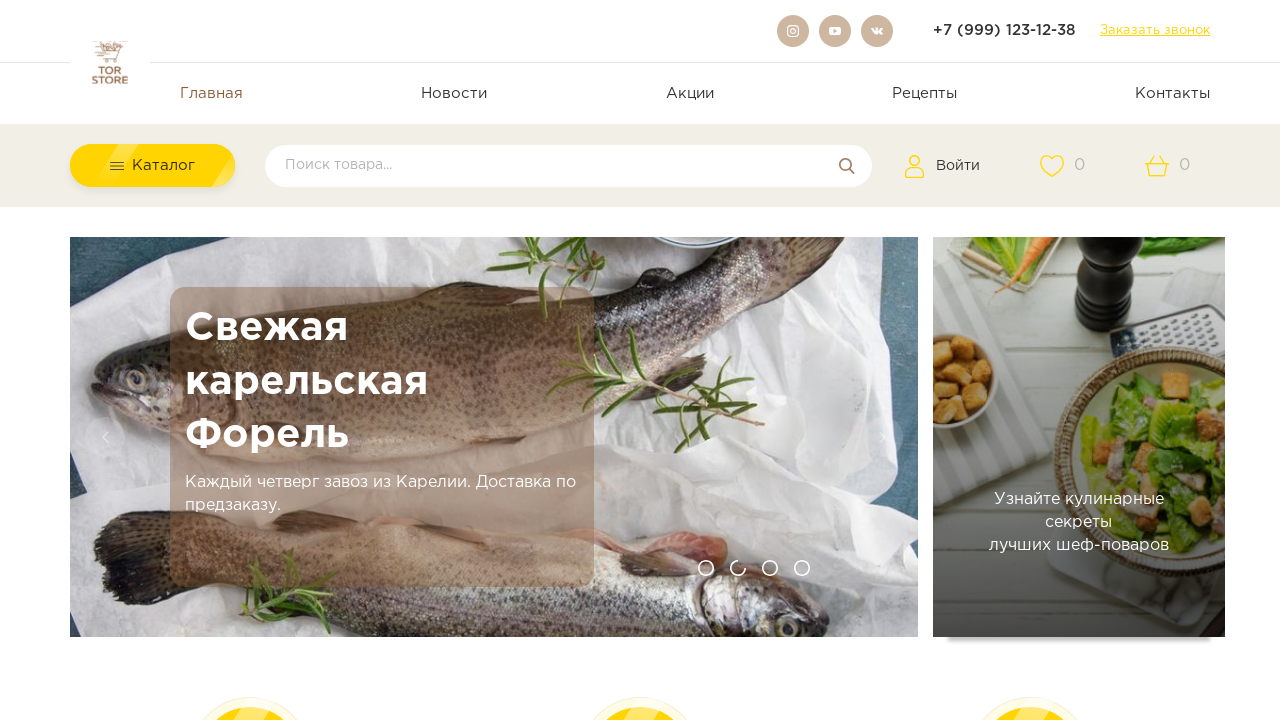

Clicked on cart item at (958, 166) on (//span[@class='sci-amount'])[2]
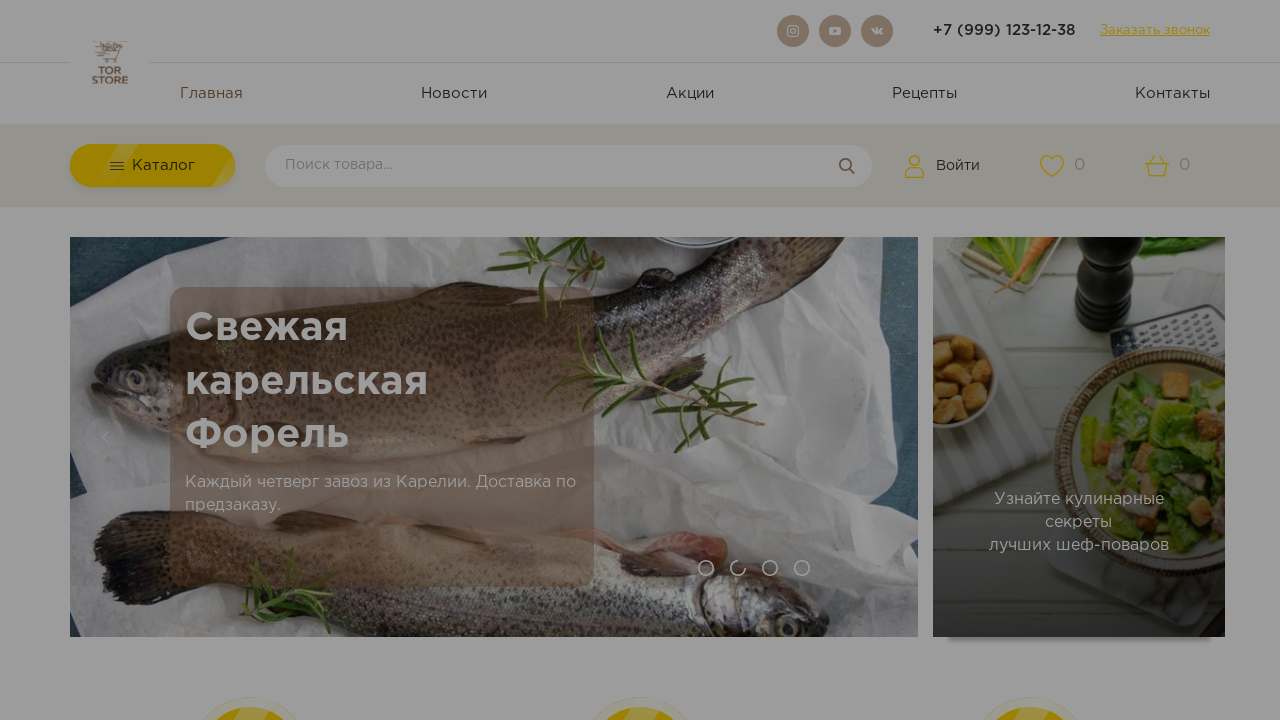

Registration modal trigger element appeared
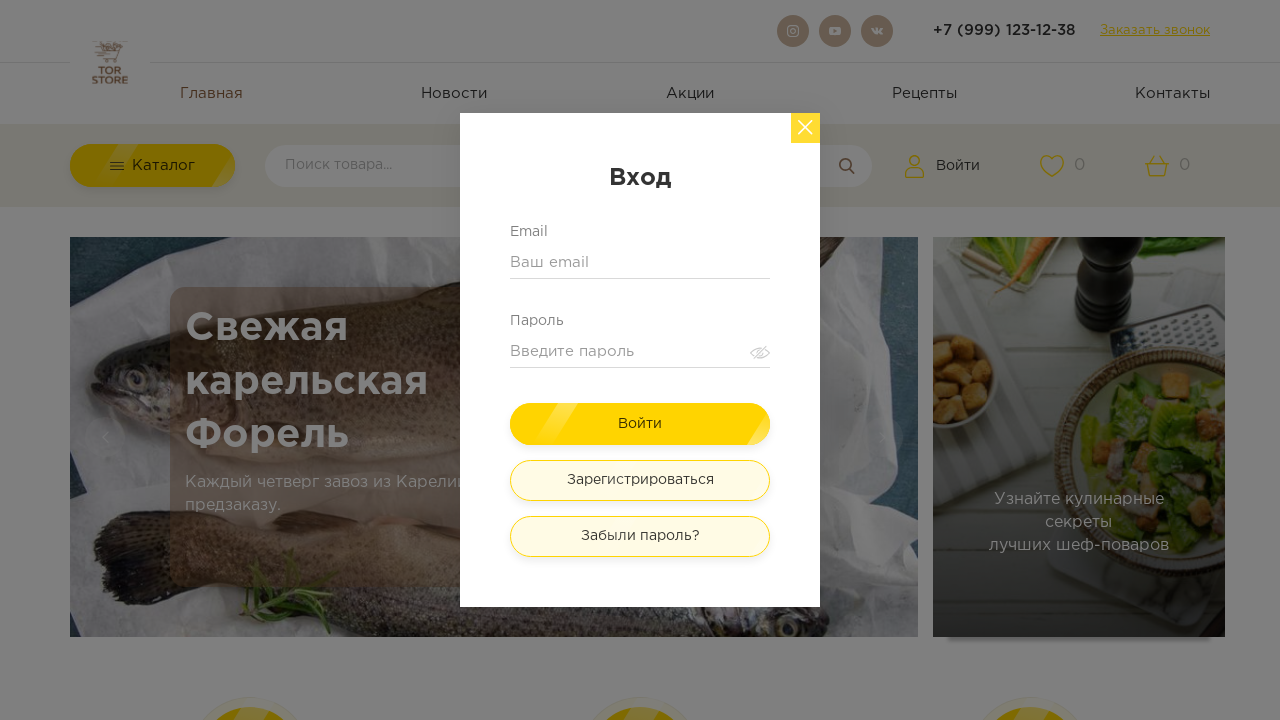

Clicked registration modal trigger at (640, 480) on (//a[@data-toggle='modal-alt'])[1]
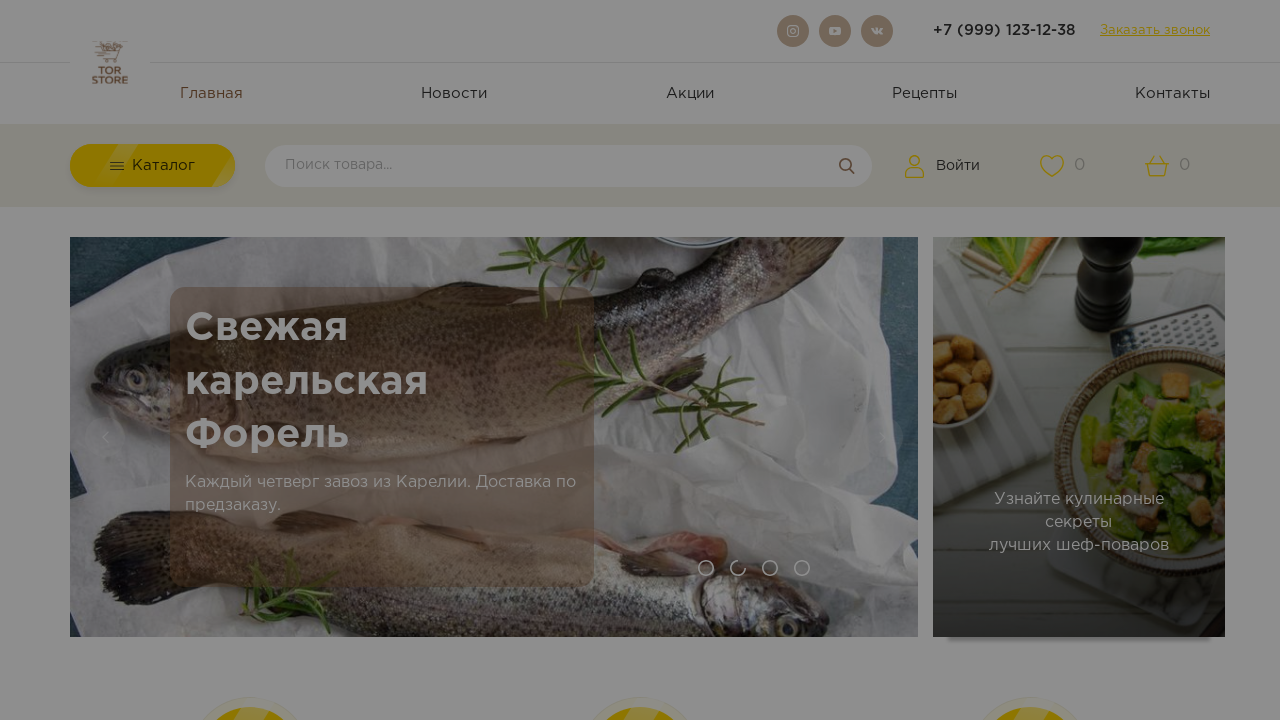

Registration form submit button loaded
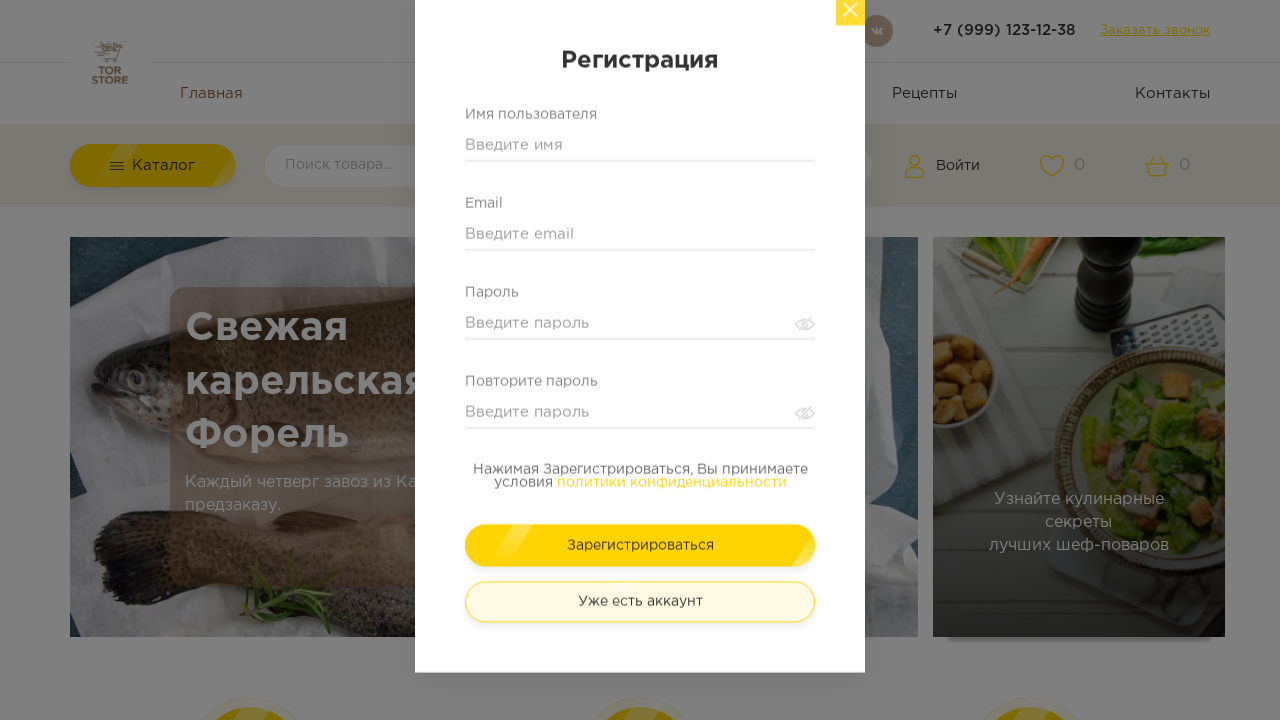

Clicked submit button with empty form at (640, 580) on button.btn.btn-default.signup-form-modal__btn.w-100
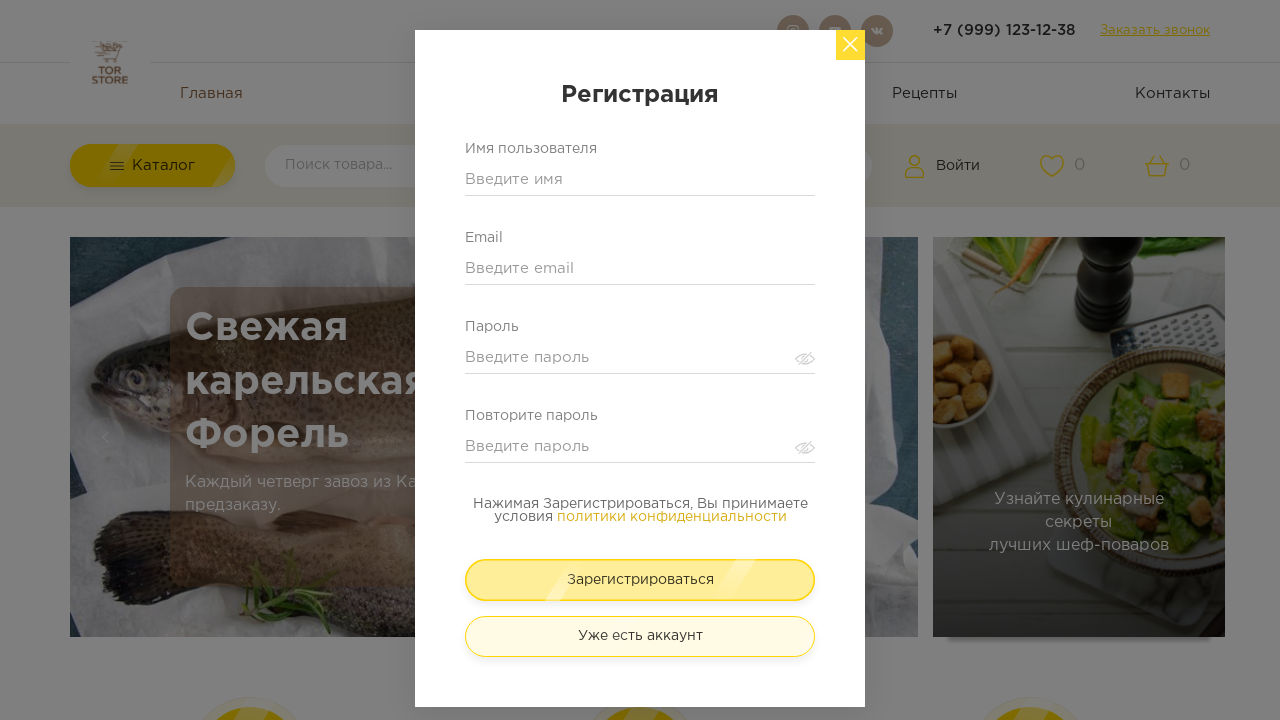

Validation error message appeared for username field
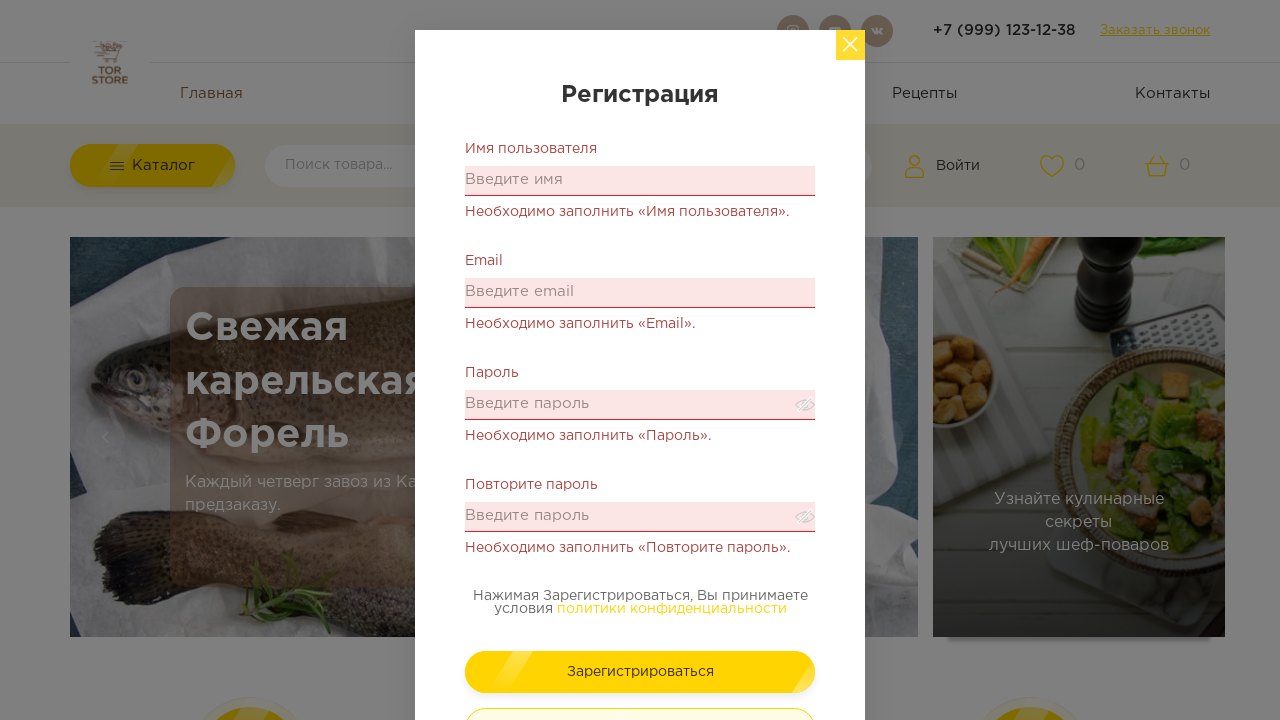

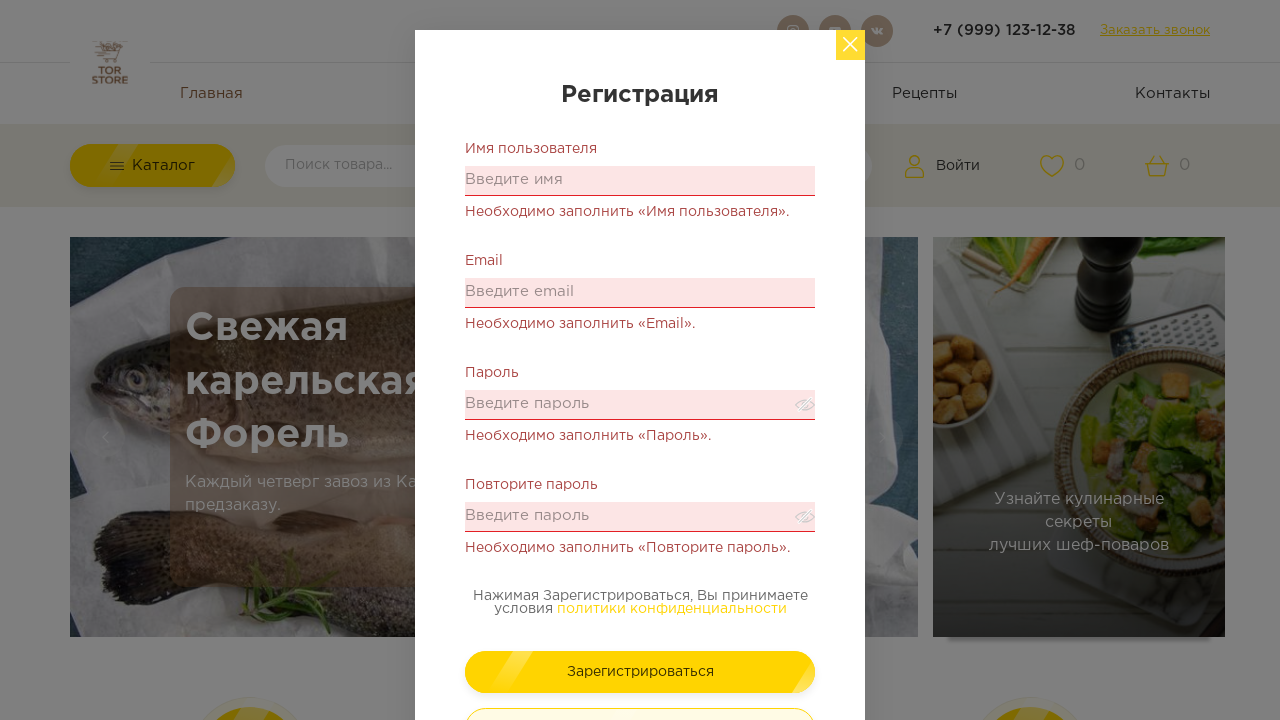